Tests Tira Beauty search by clicking the search field, typing a product query, and clearing it

Starting URL: https://www.tirabeauty.com/

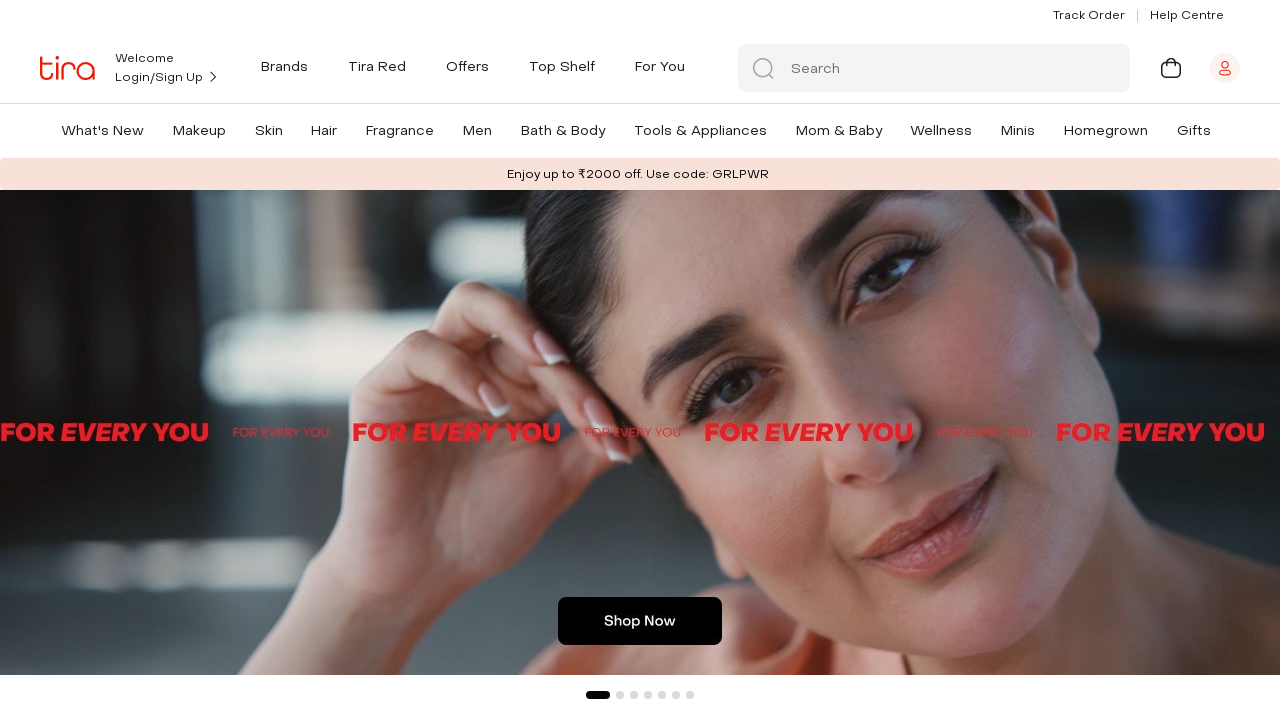

Clicked on search text field at (934, 68) on #search
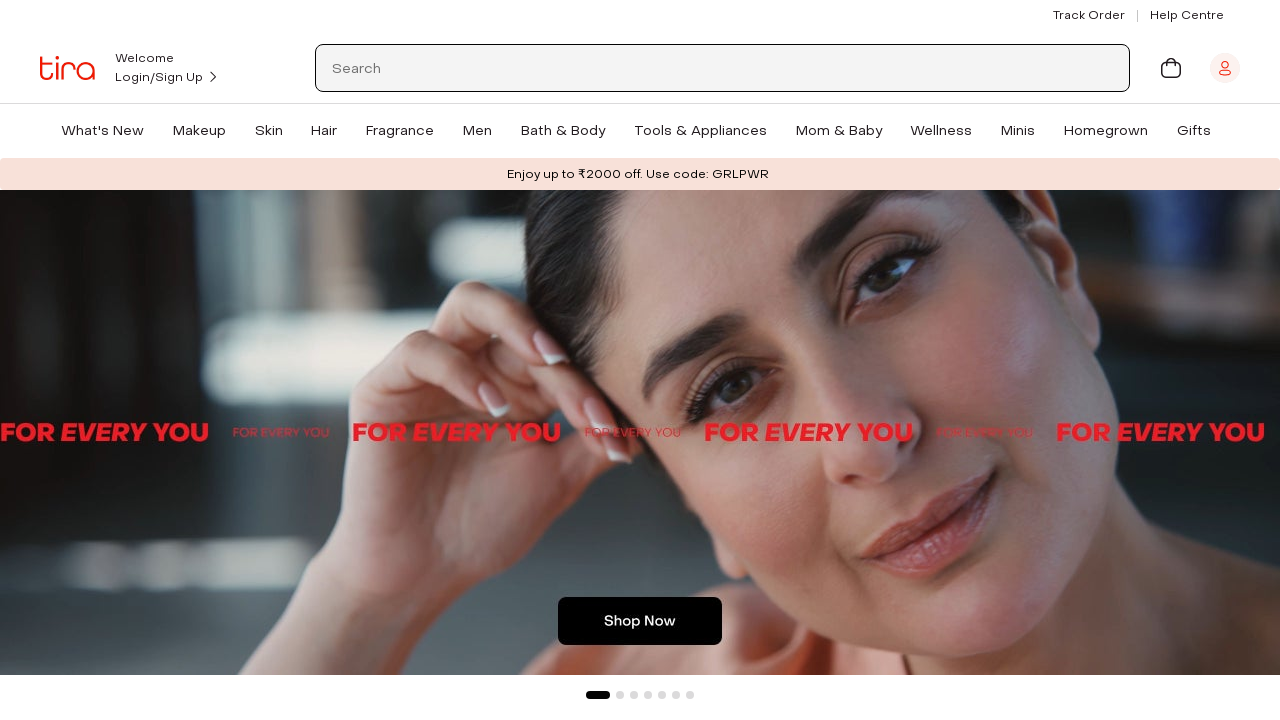

Typed 'perfume' in search field on #search
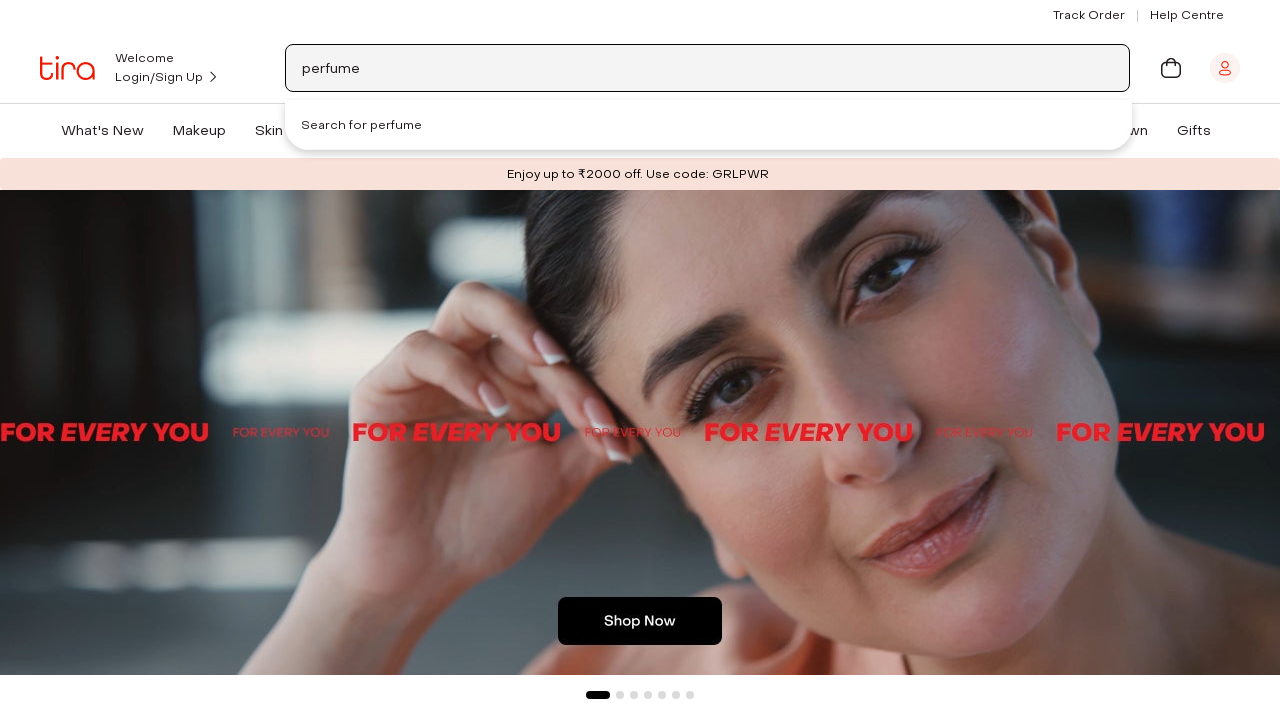

Cleared search field on #search
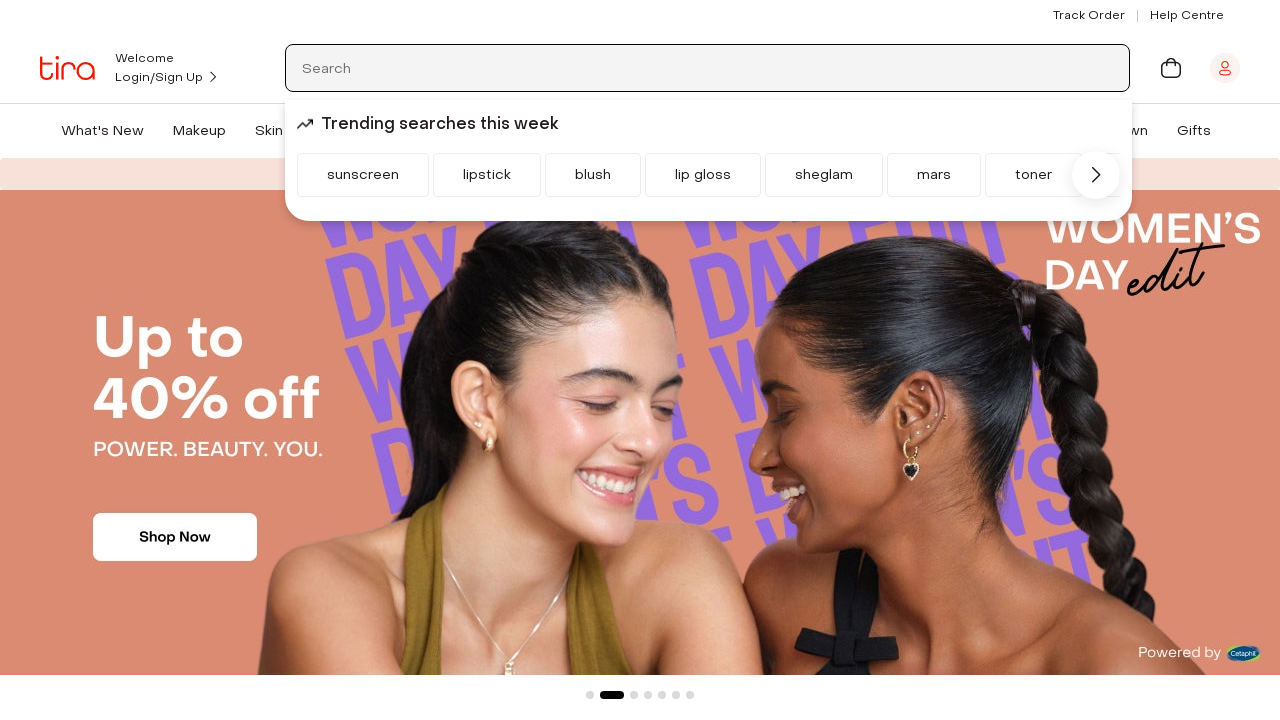

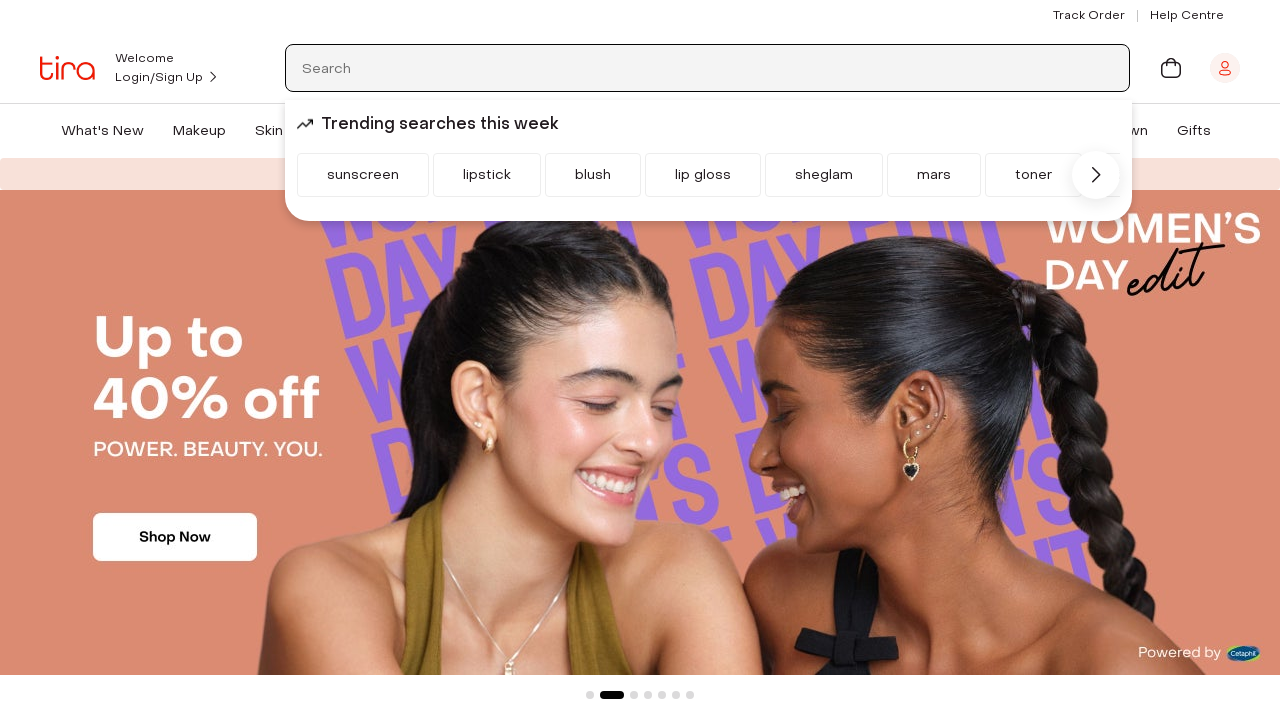